Tests alert handling functionality by entering a name, triggering an alert, verifying the alert text contains the name, and accepting the alert

Starting URL: https://rahulshettyacademy.com/AutomationPractice/

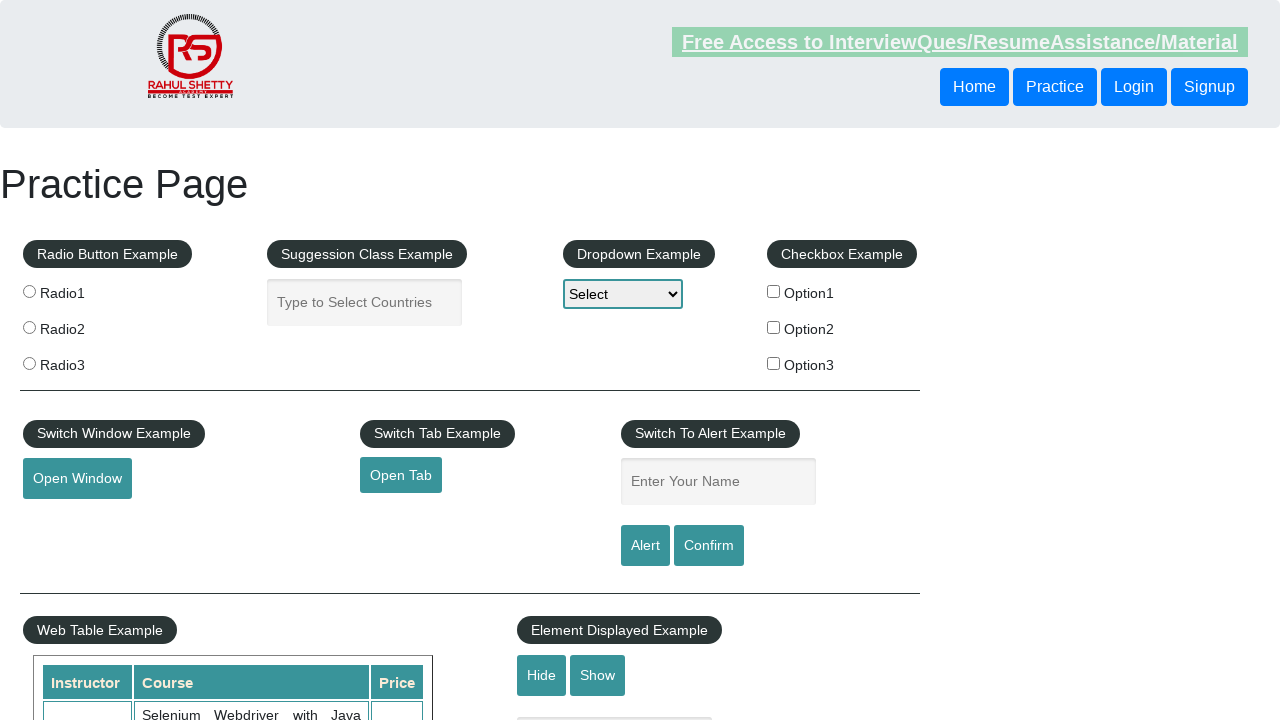

Filled name field with 'Rahul' on input#name
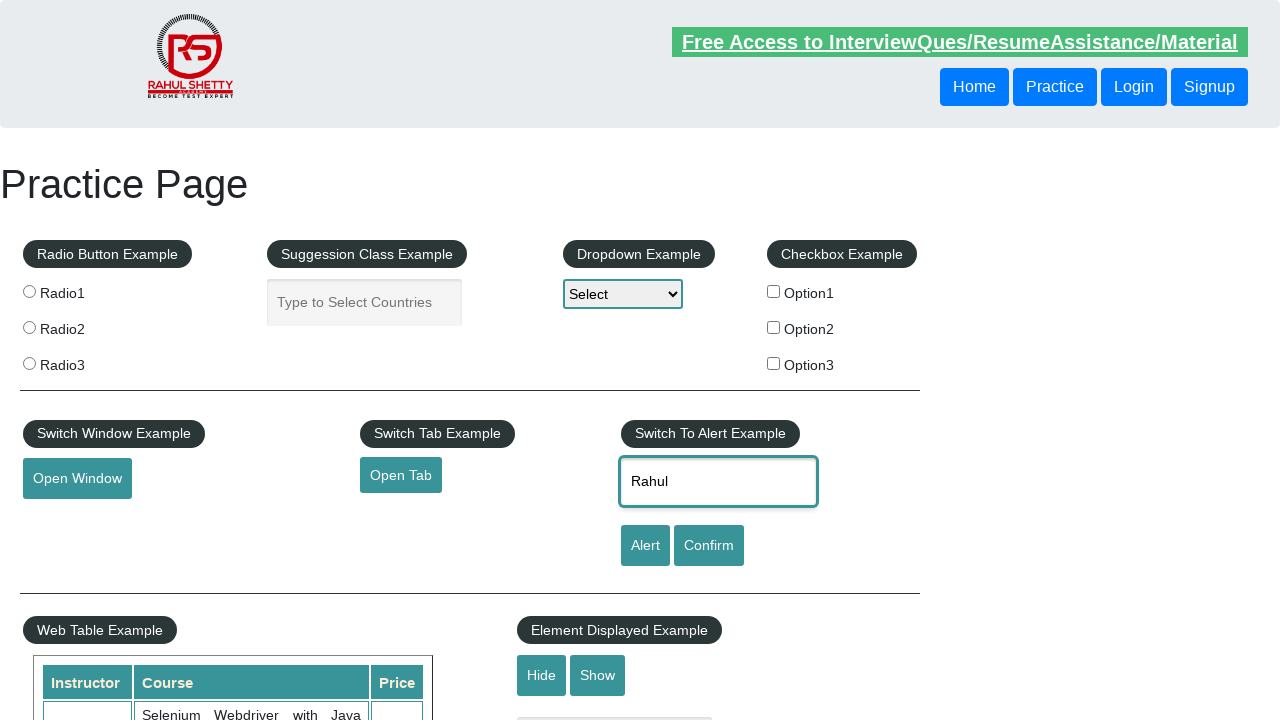

Clicked alert button to trigger alert at (645, 546) on input#alertbtn
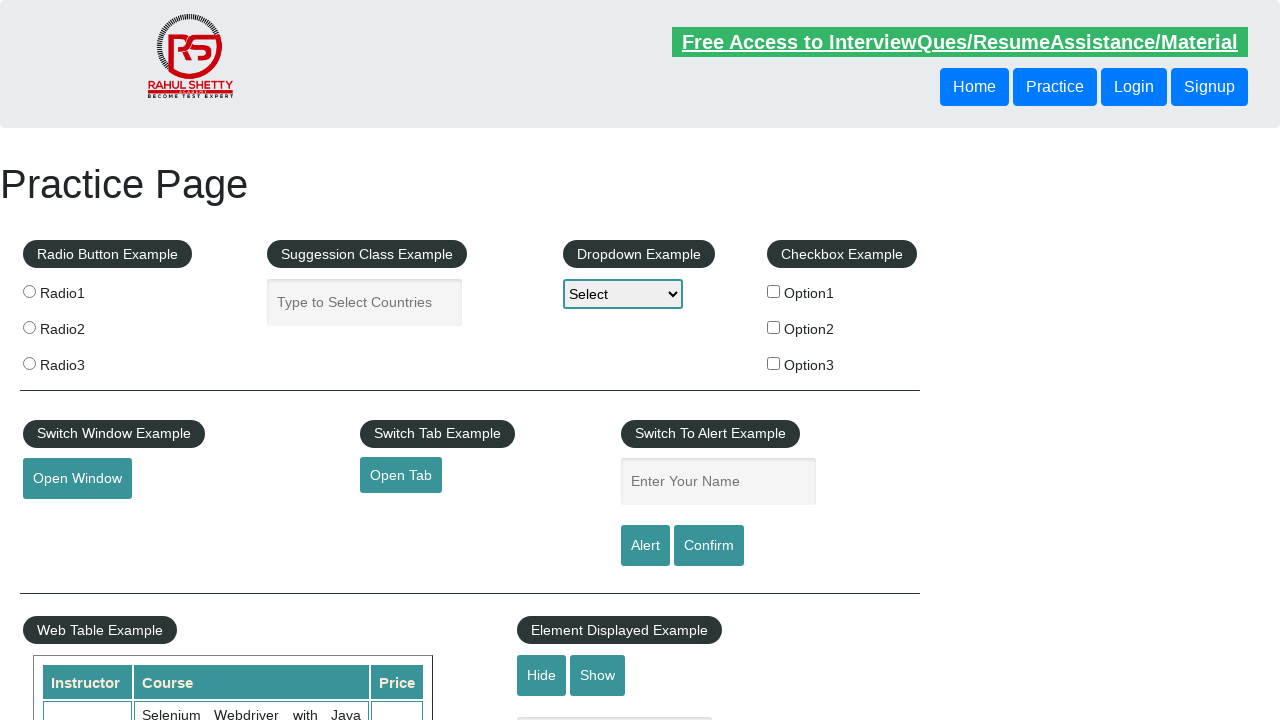

Set up dialog handler to accept alert
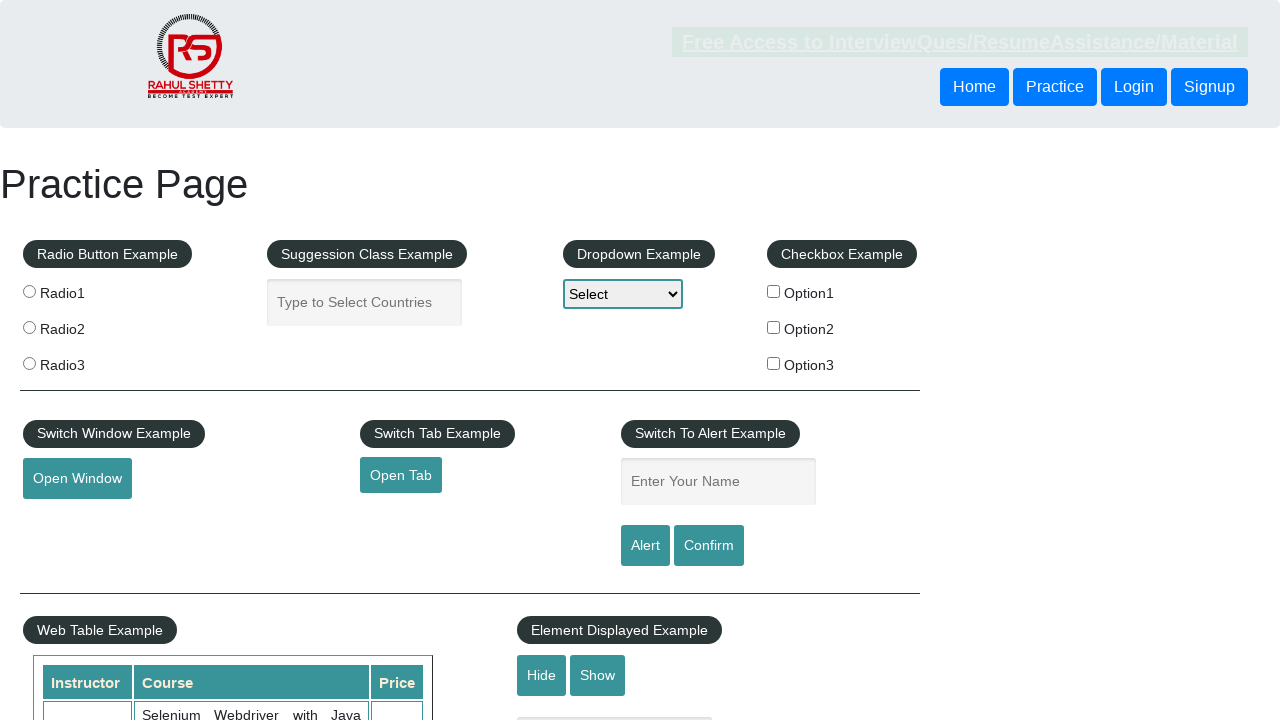

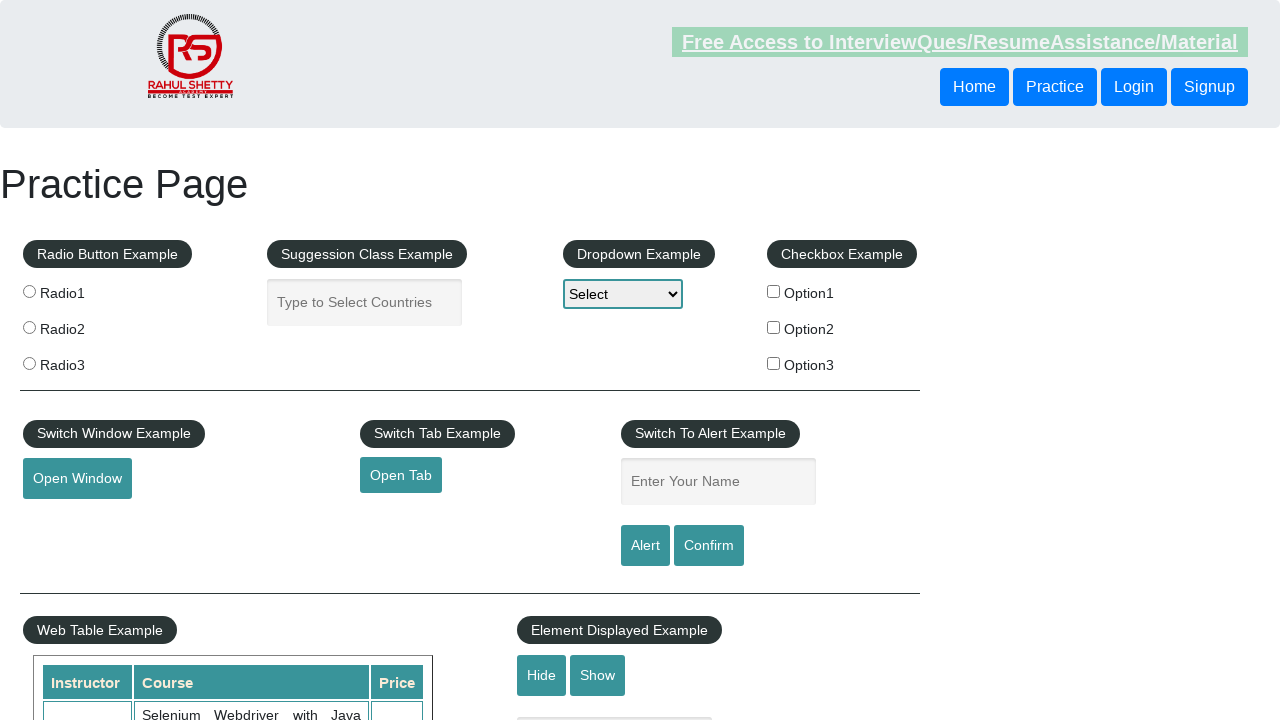